Tests login form error handling by entering invalid credentials and verifying the appropriate error message is displayed

Starting URL: https://the-internet.herokuapp.com/login

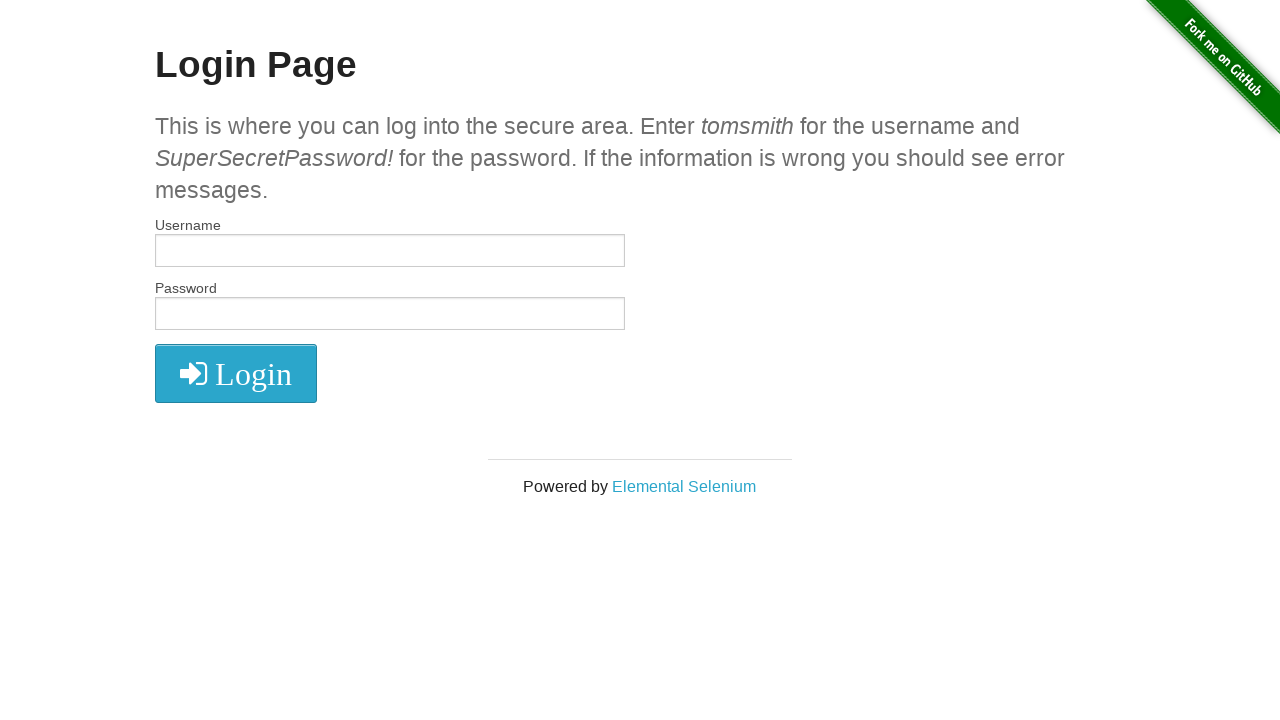

Filled username field with 'invaliduser123' on #username
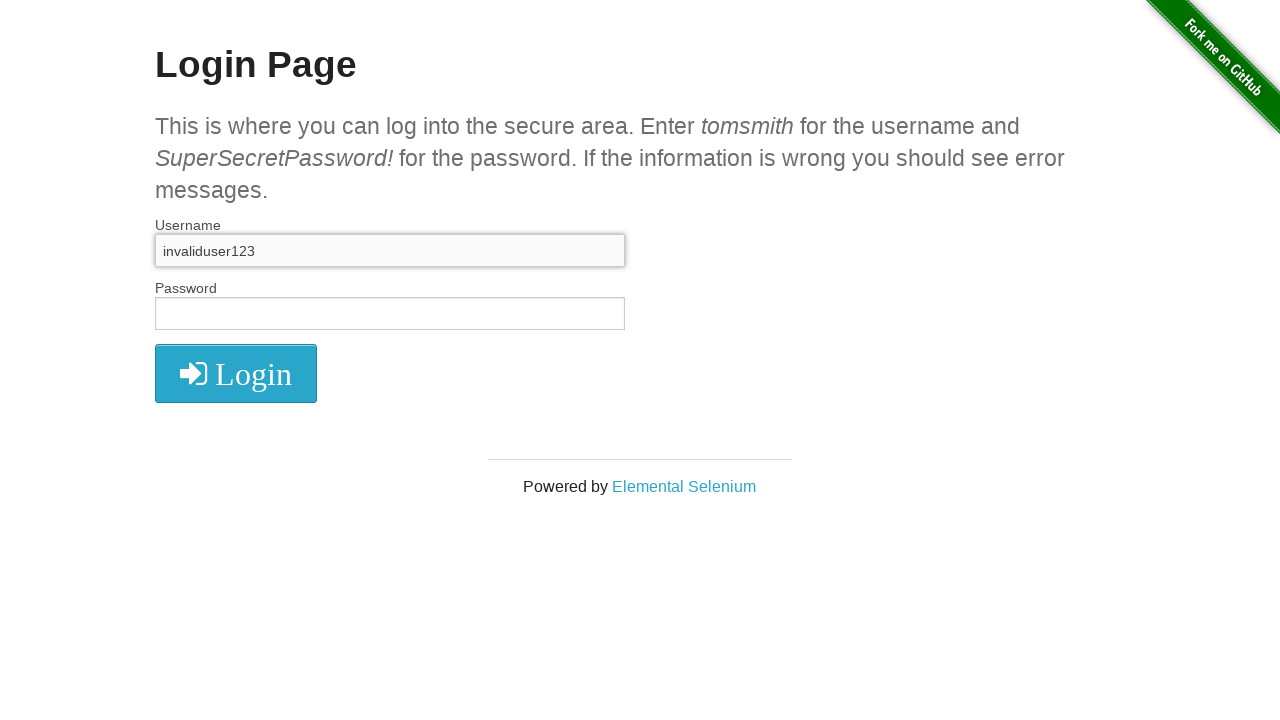

Filled password field with 'wrongpass456' on #password
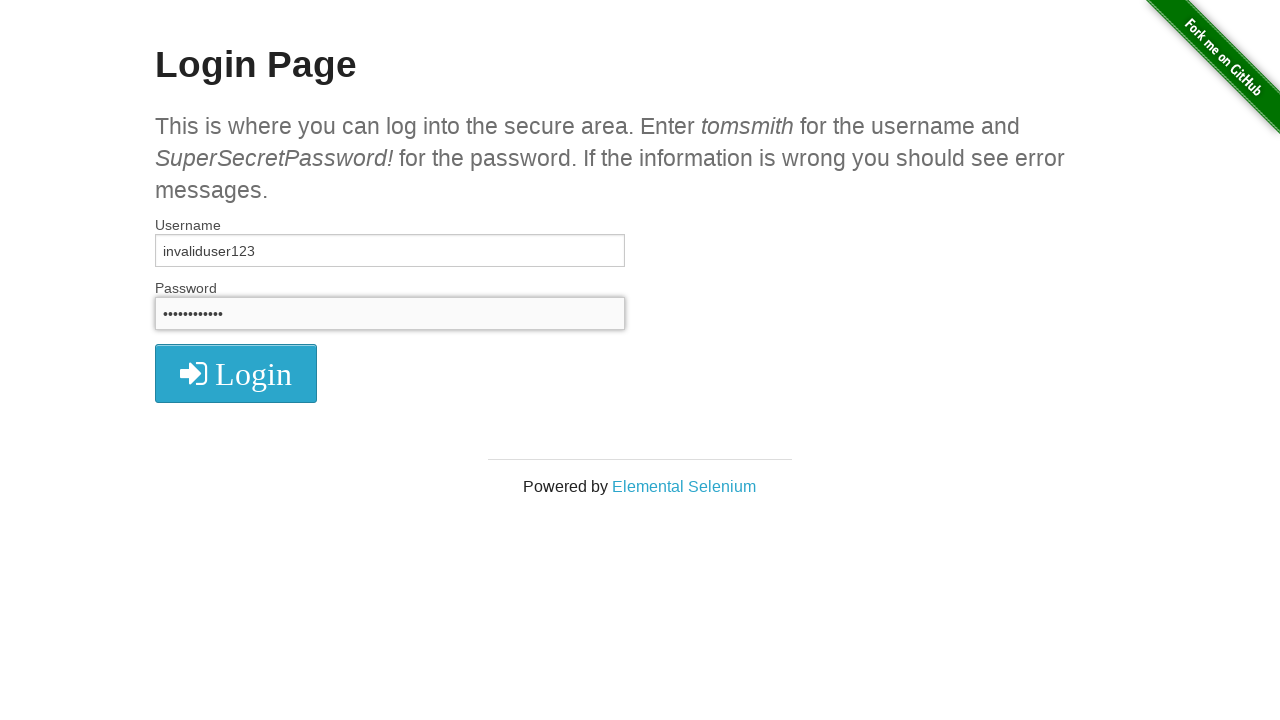

Clicked login button to submit invalid credentials at (236, 373) on .radius
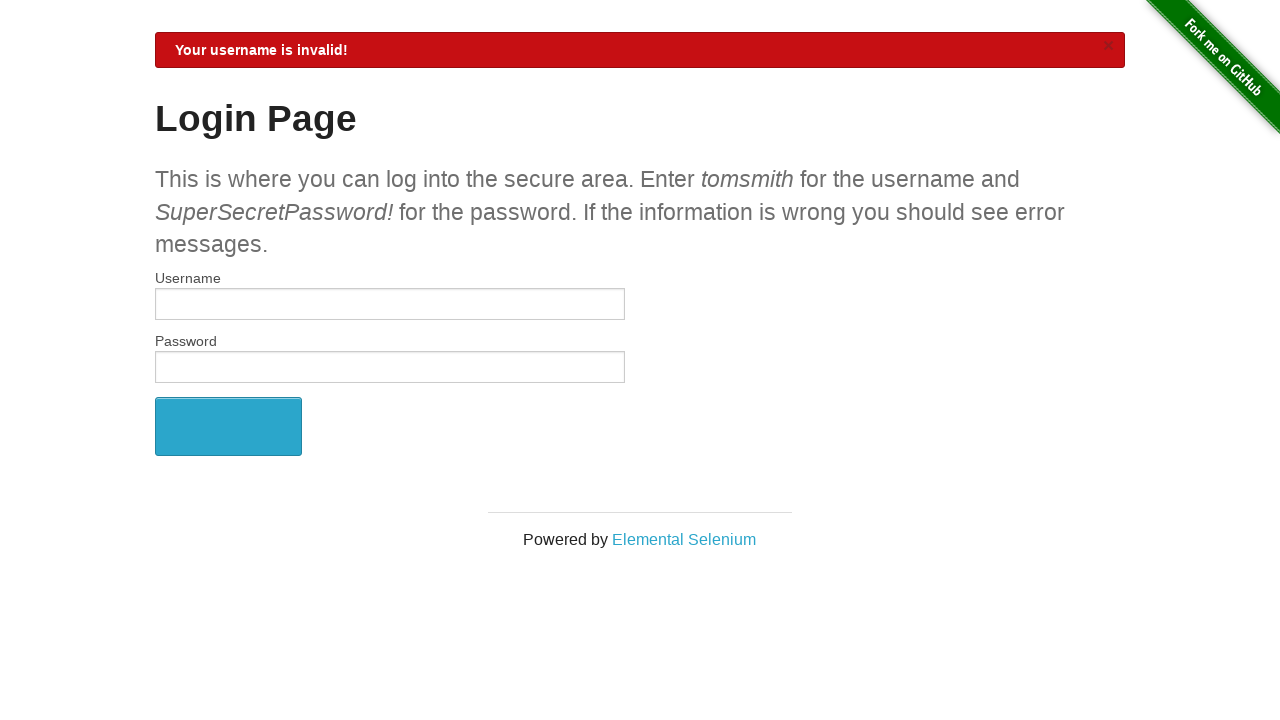

Error message element appeared on page
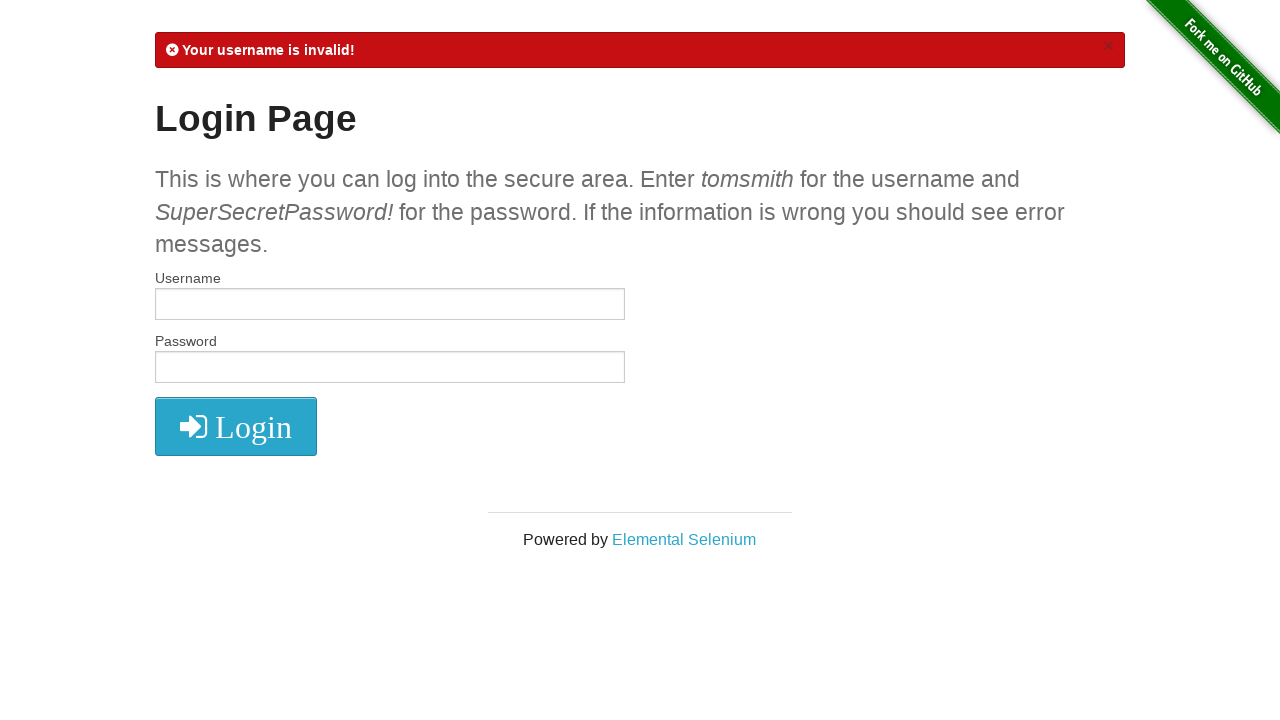

Retrieved error message text: 
            Your username is invalid!
            ×
          
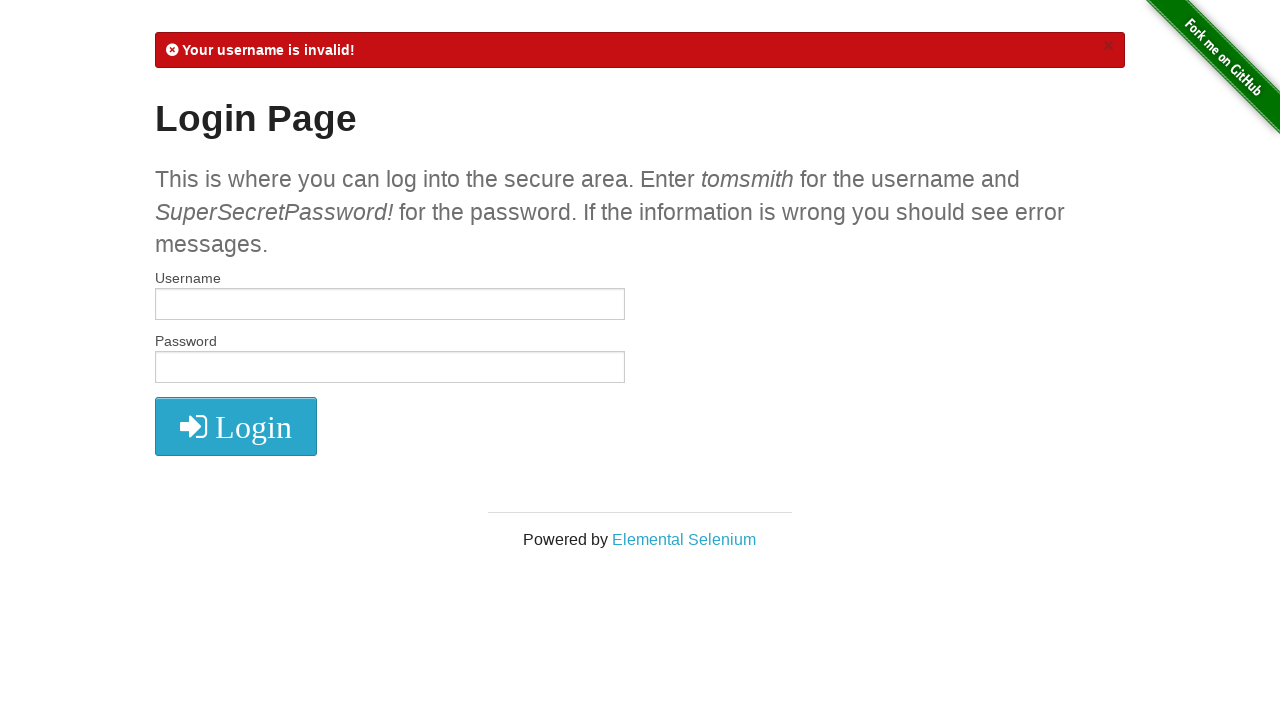

Verified error message contains 'invalid' text
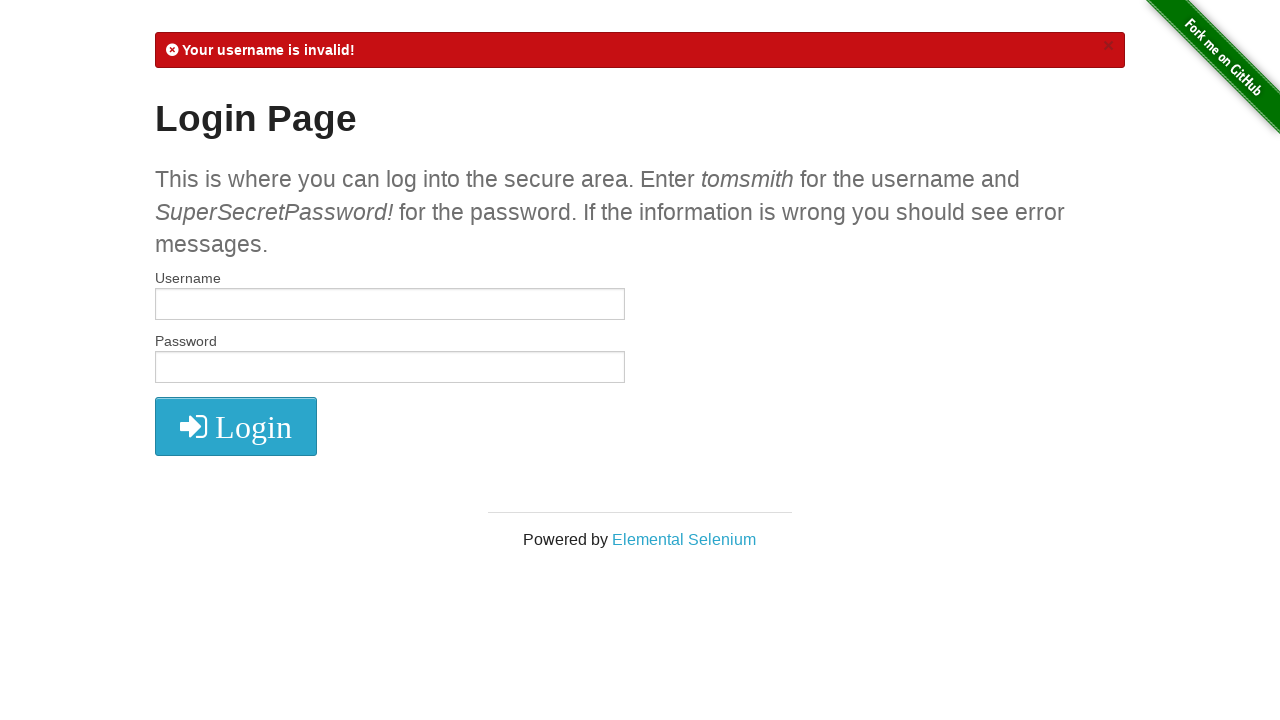

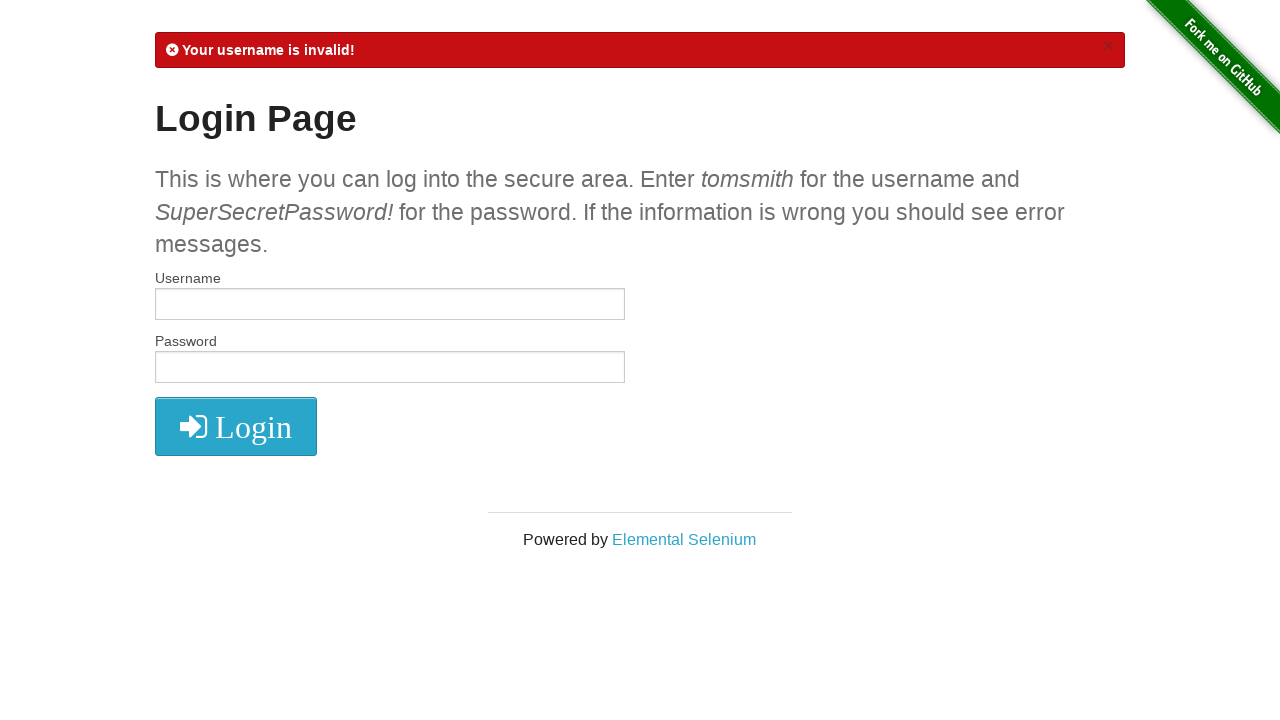